Tests dynamic checkbox visibility by checking initial state, clicking toggle button, and verifying the checkbox visibility changes

Starting URL: https://v1.training-support.net/selenium/dynamic-controls

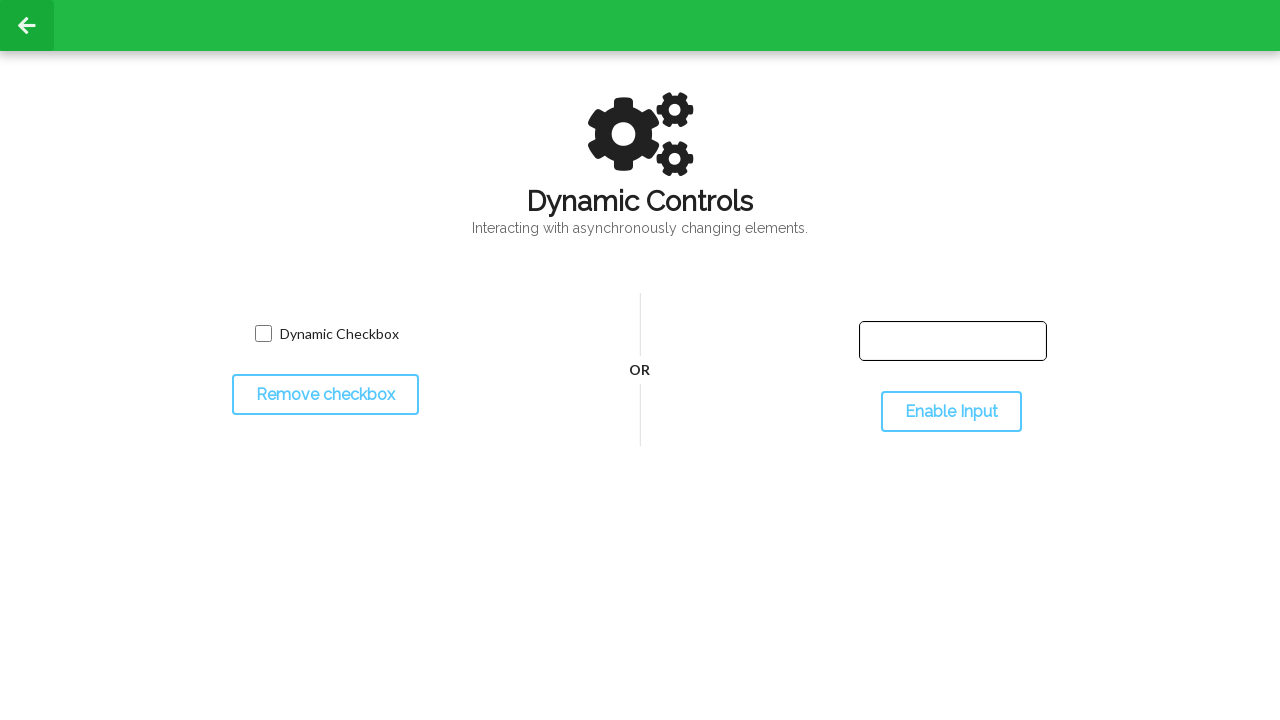

Located the dynamic checkbox element
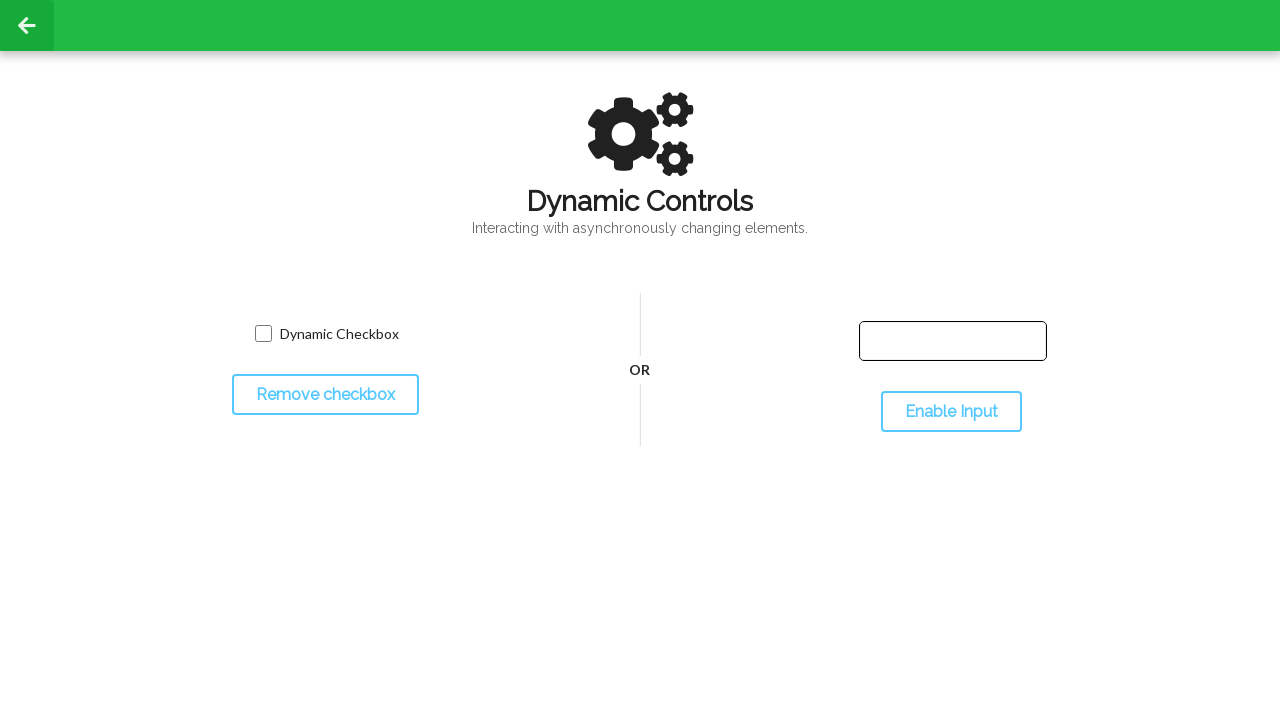

Checked initial checkbox visibility: True
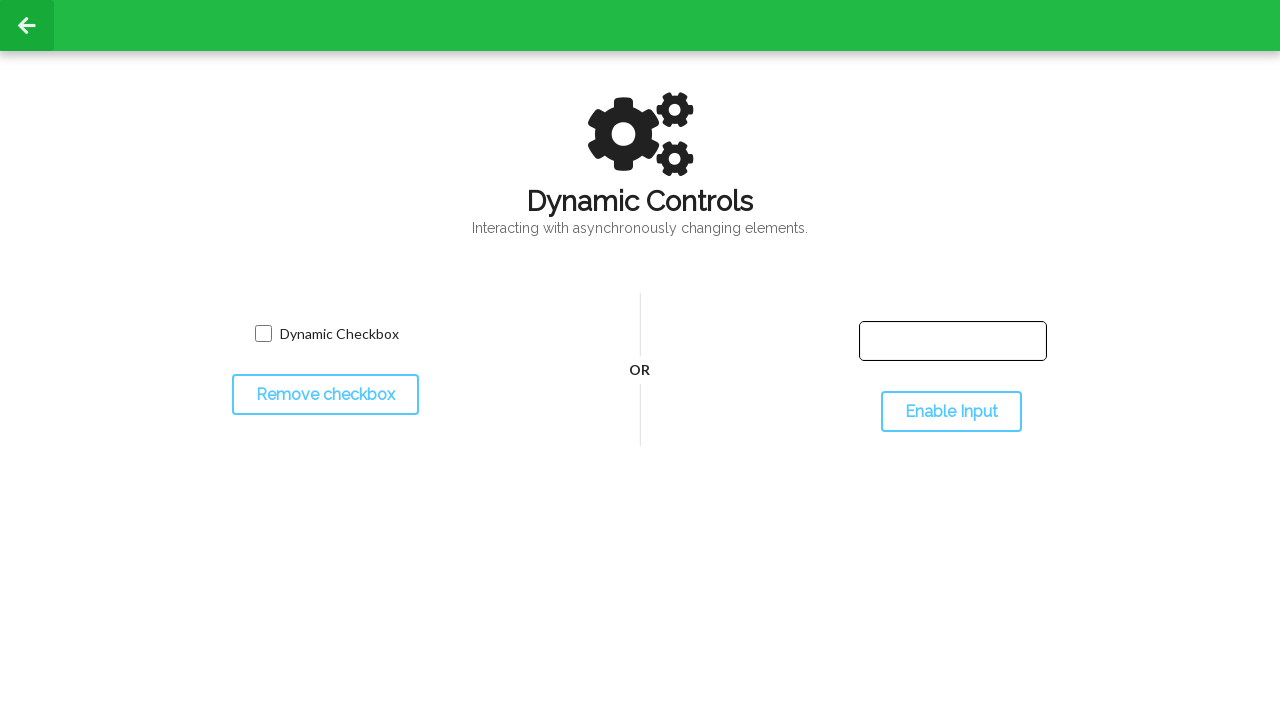

Clicked the toggle button to change checkbox visibility at (325, 395) on #toggleCheckbox
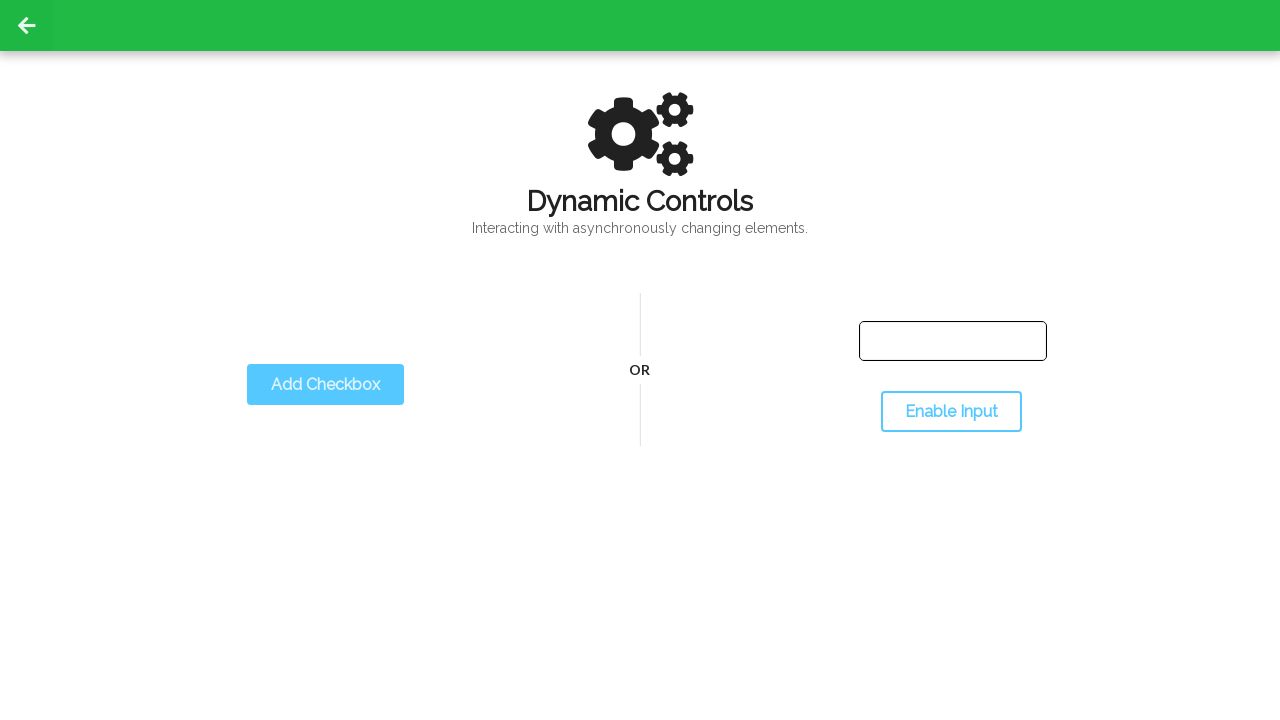

Waited 1000ms for dynamic change to complete
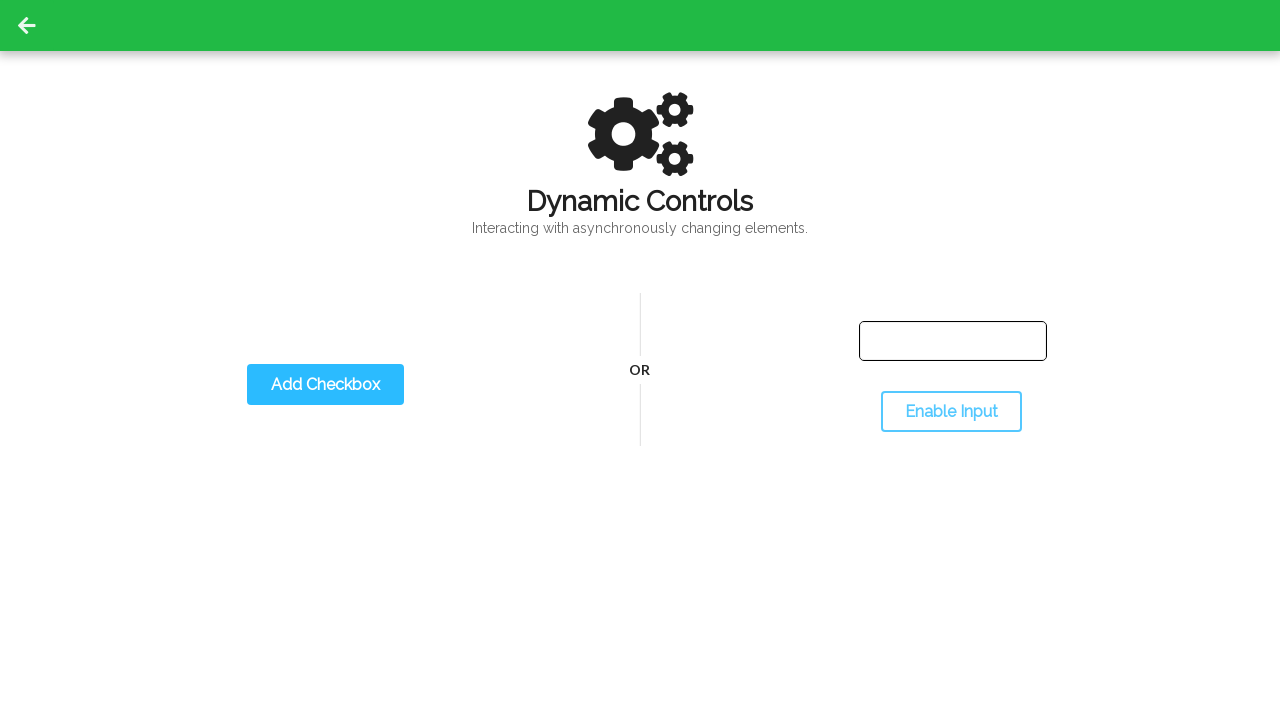

Checked checkbox visibility after toggle: False
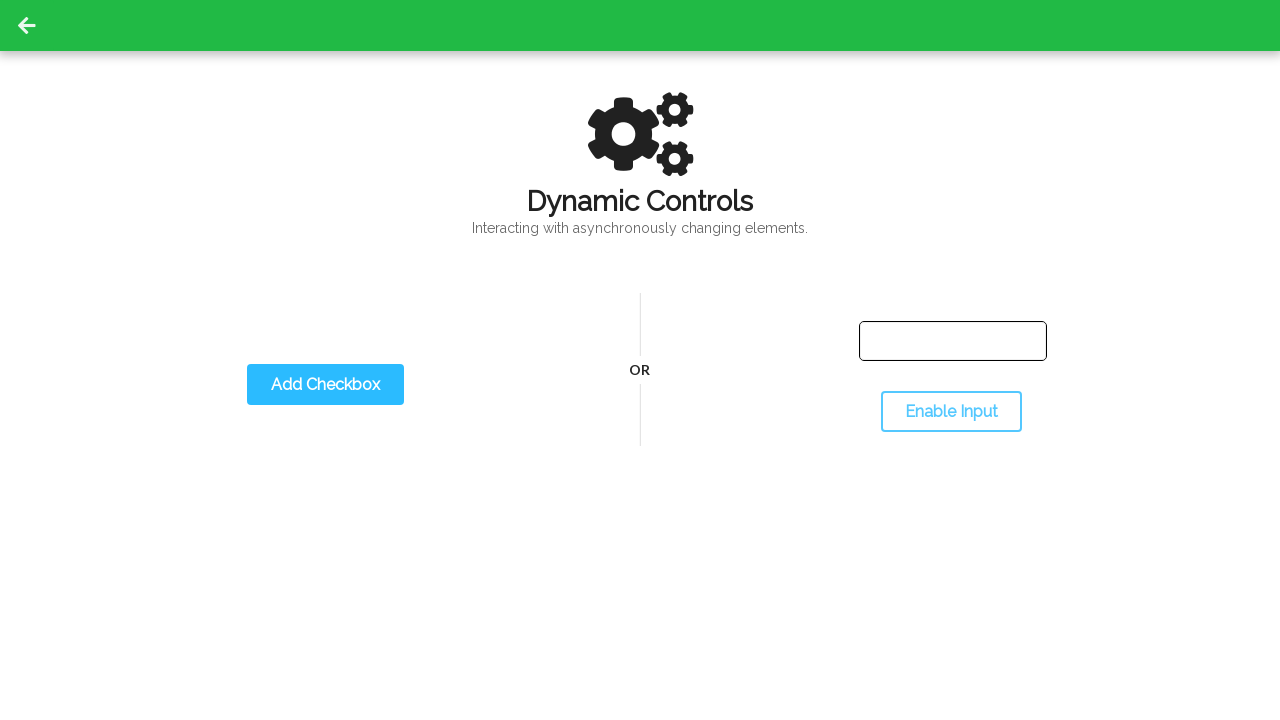

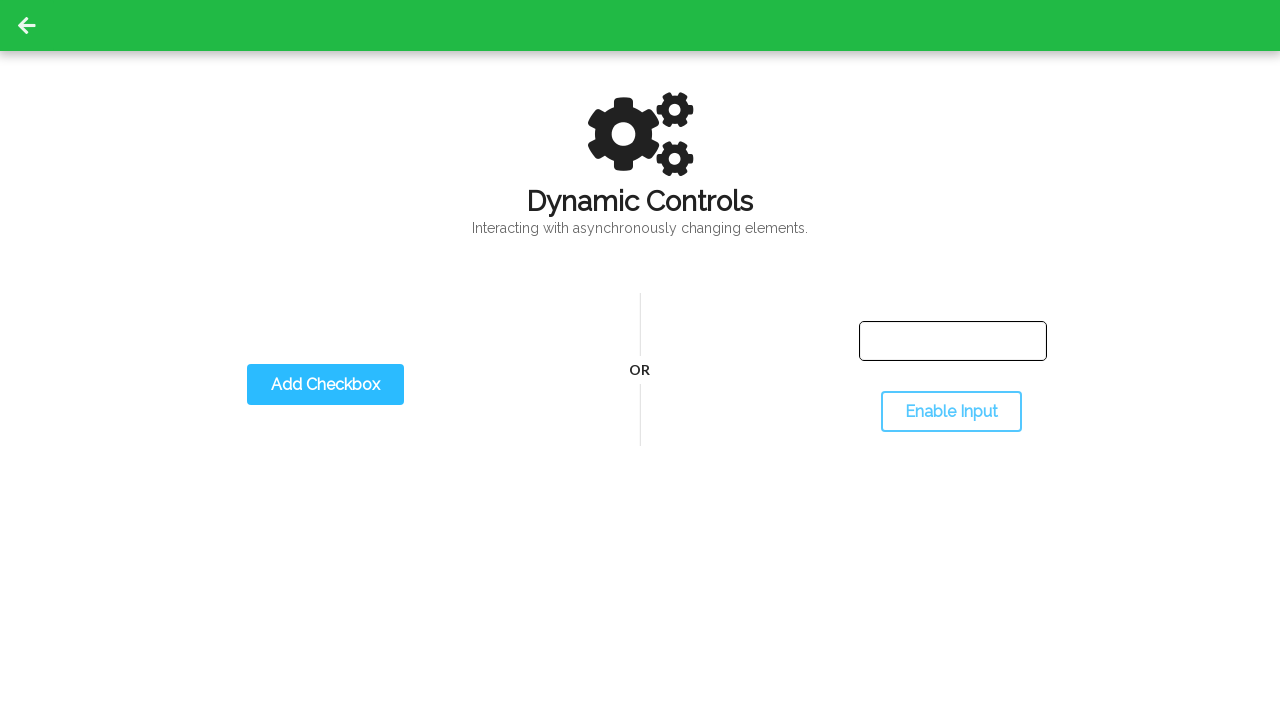